Navigates to Python.org homepage and verifies that event information is displayed in the event widget section

Starting URL: https://www.python.org

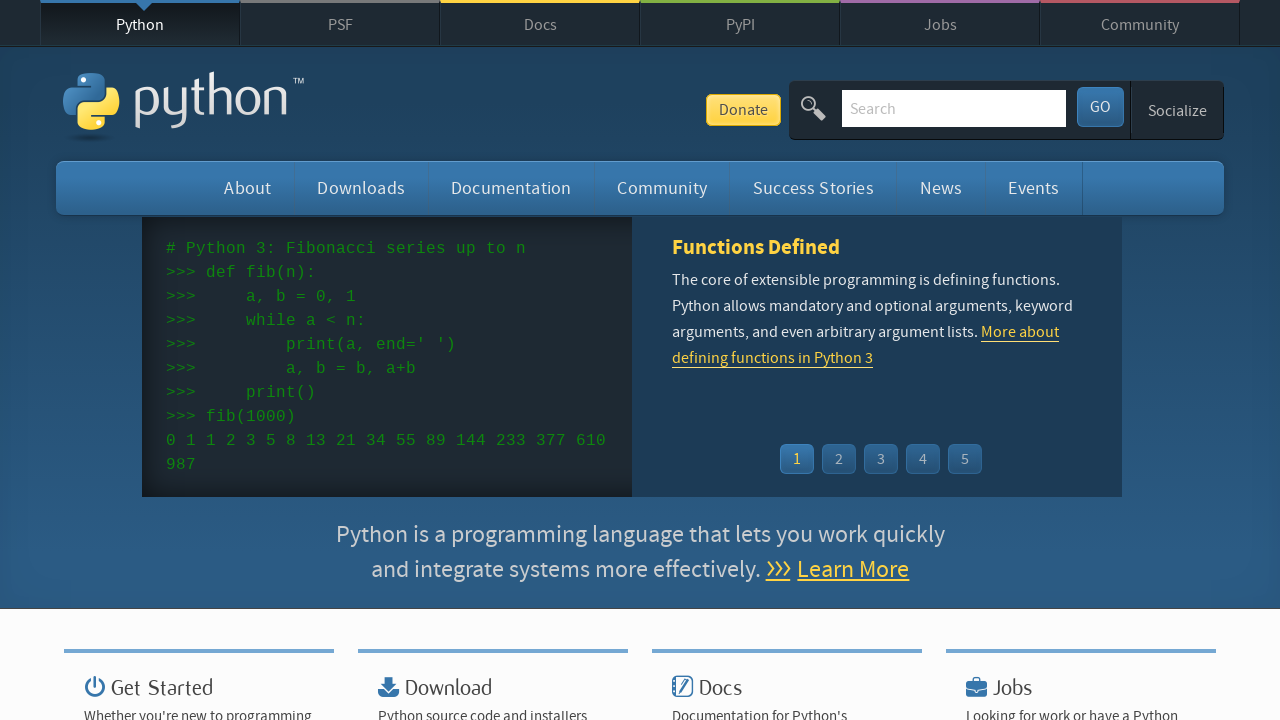

Navigated to Python.org homepage
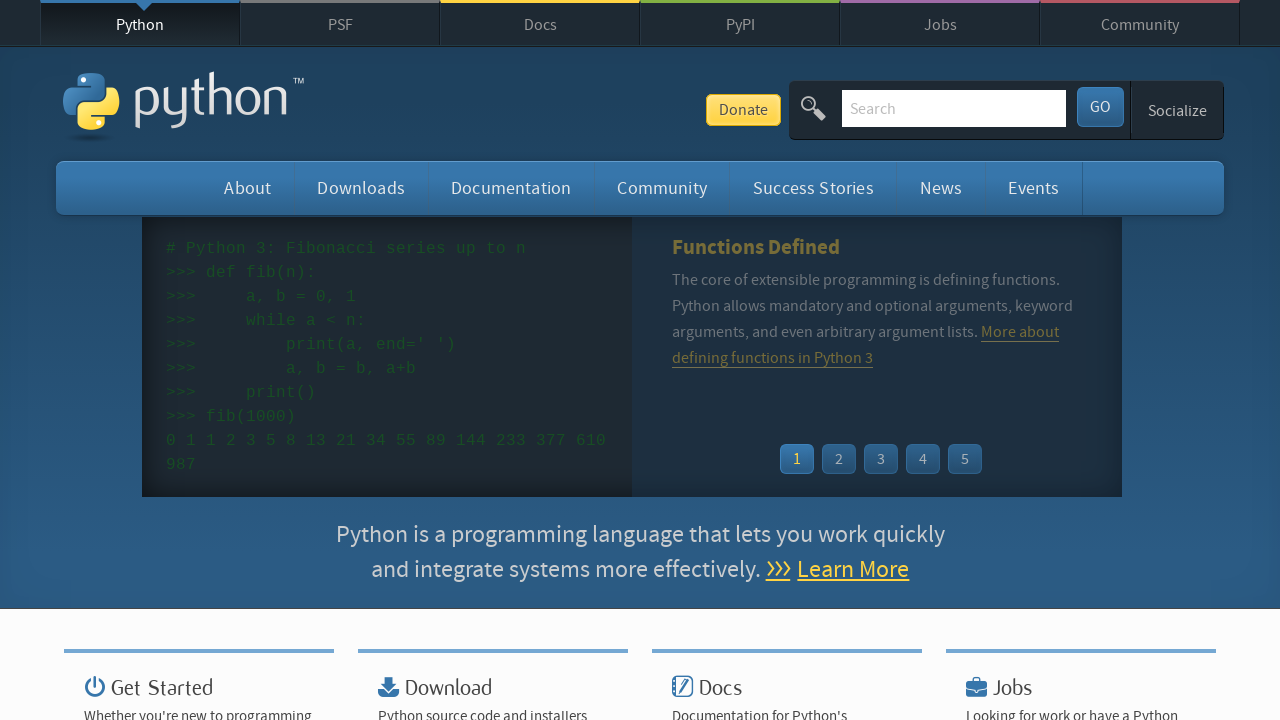

Event widget time element loaded
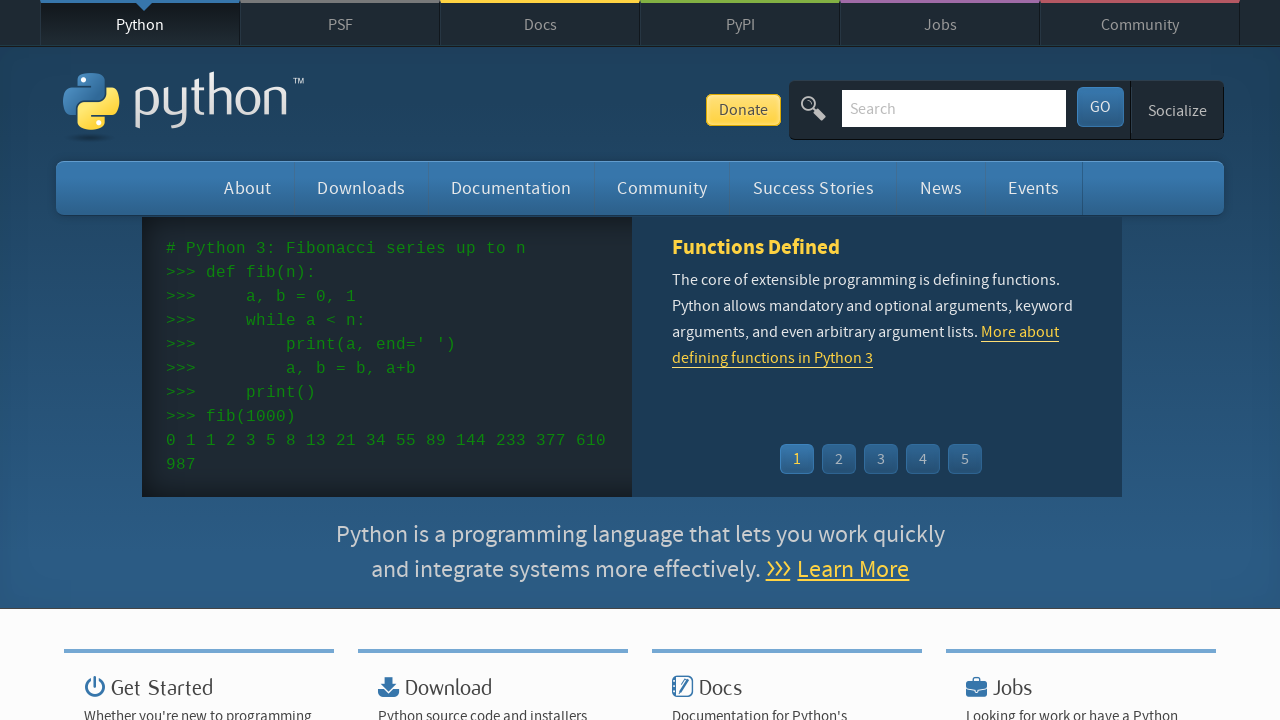

Event widget links loaded
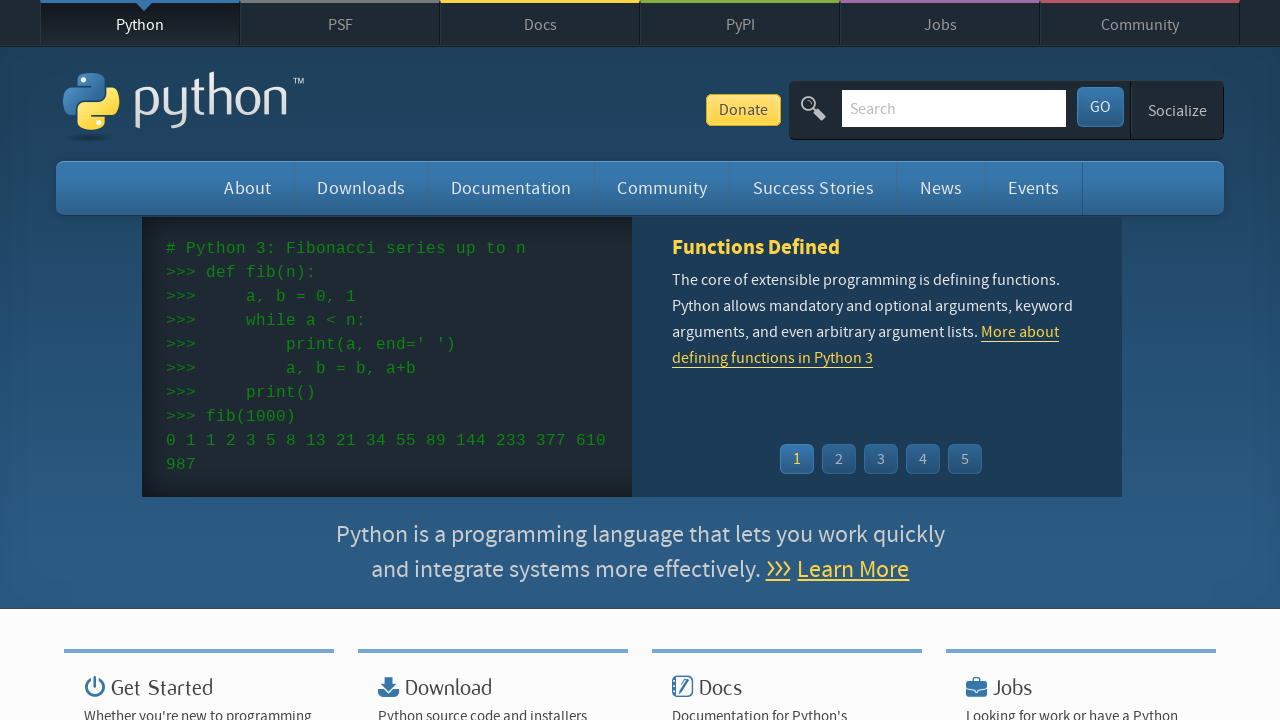

Verified at least one event time element is present in event widget
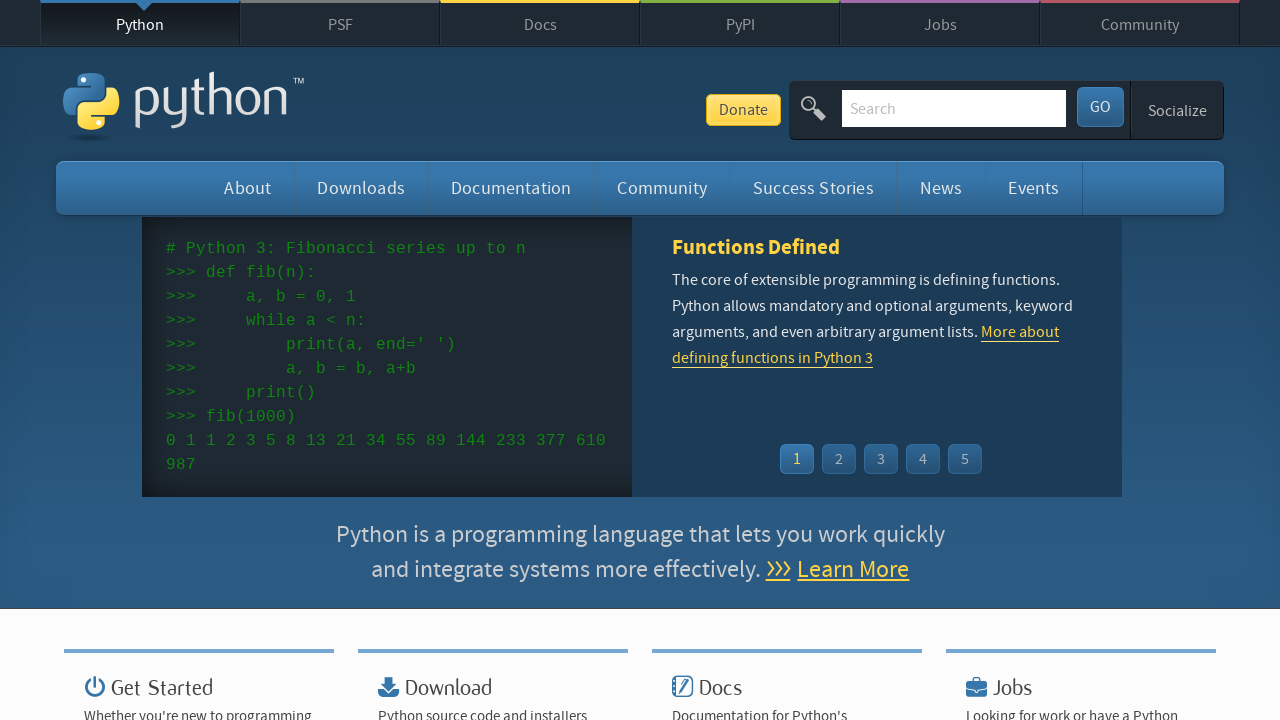

Verified at least one event link is present in event widget
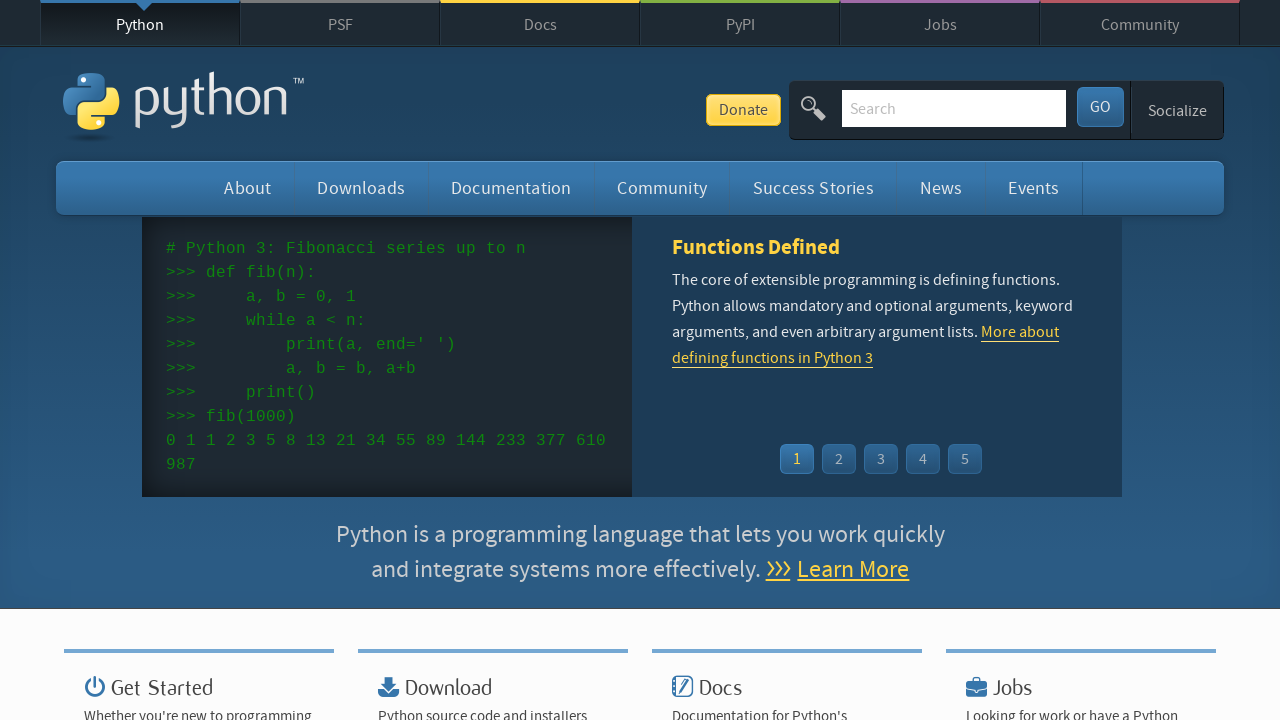

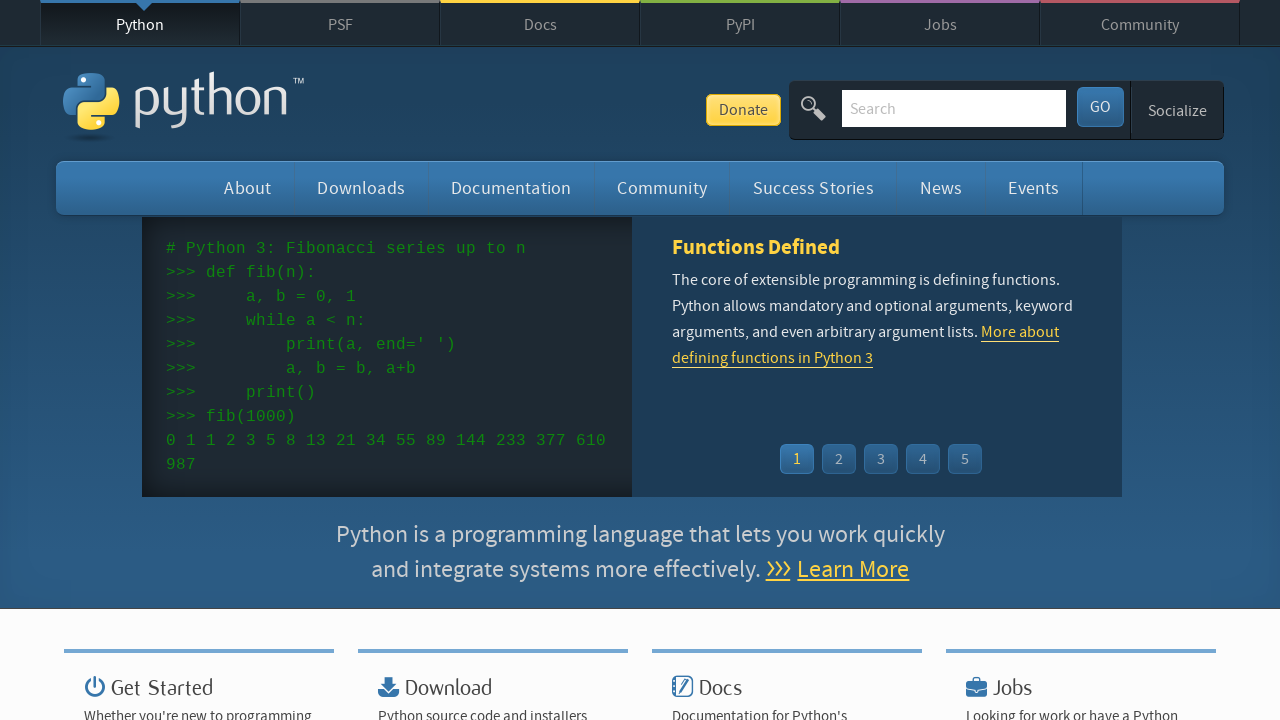